Tests text field interaction on a registration form by filling the firstname field with a value and verifying the input value can be retrieved, then interacting with the lastname field.

Starting URL: https://naveenautomationlabs.com/opencart/index.php?route=account/register

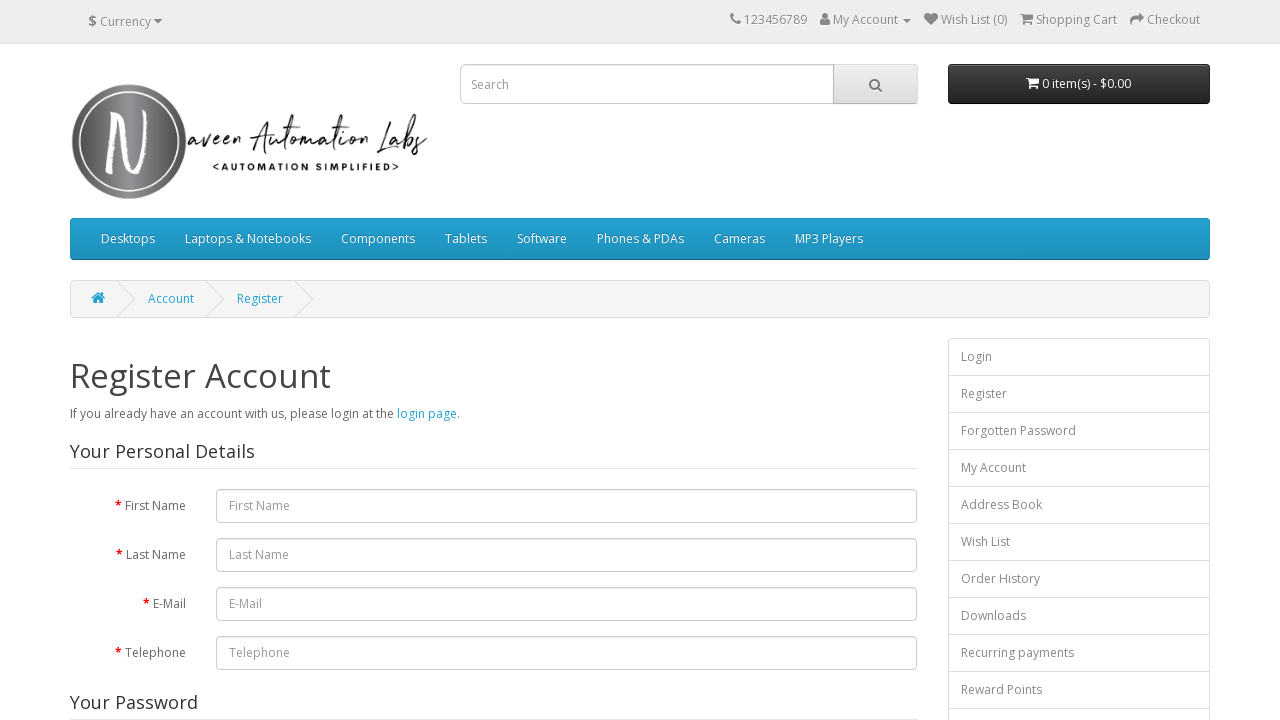

Filled firstname field with 'testing' on #input-firstname
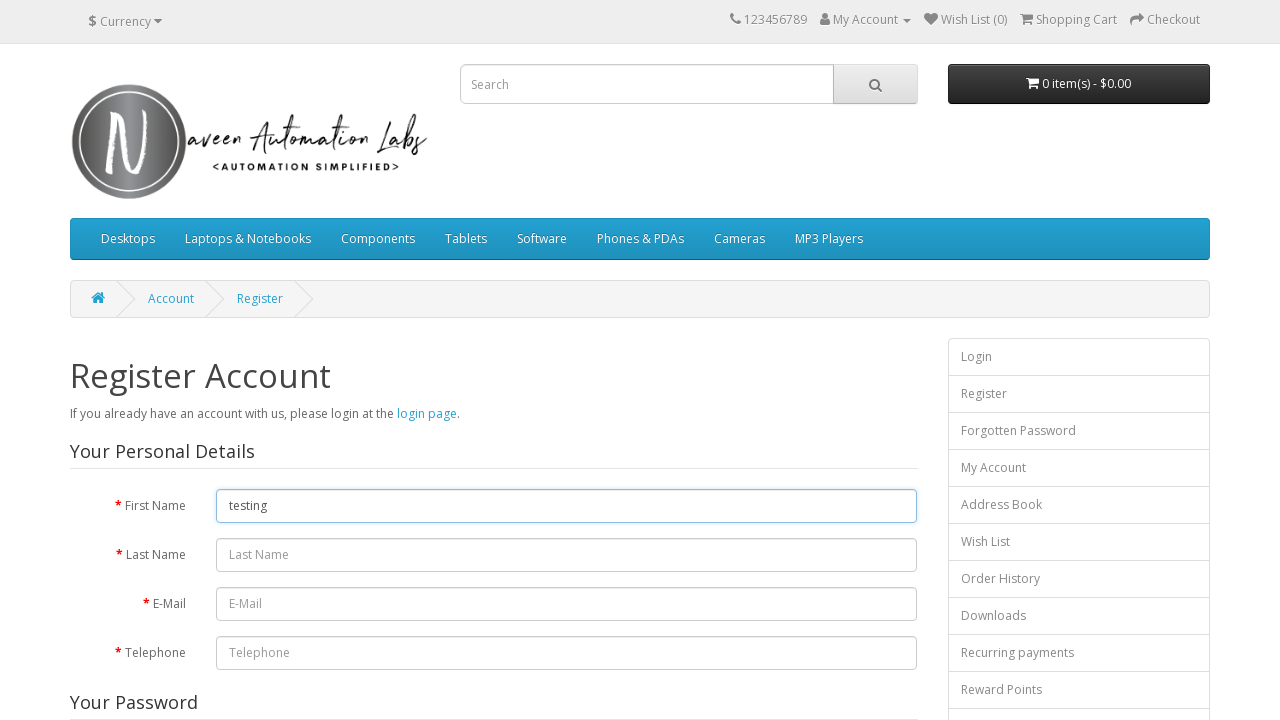

Retrieved firstname field value: 'testing'
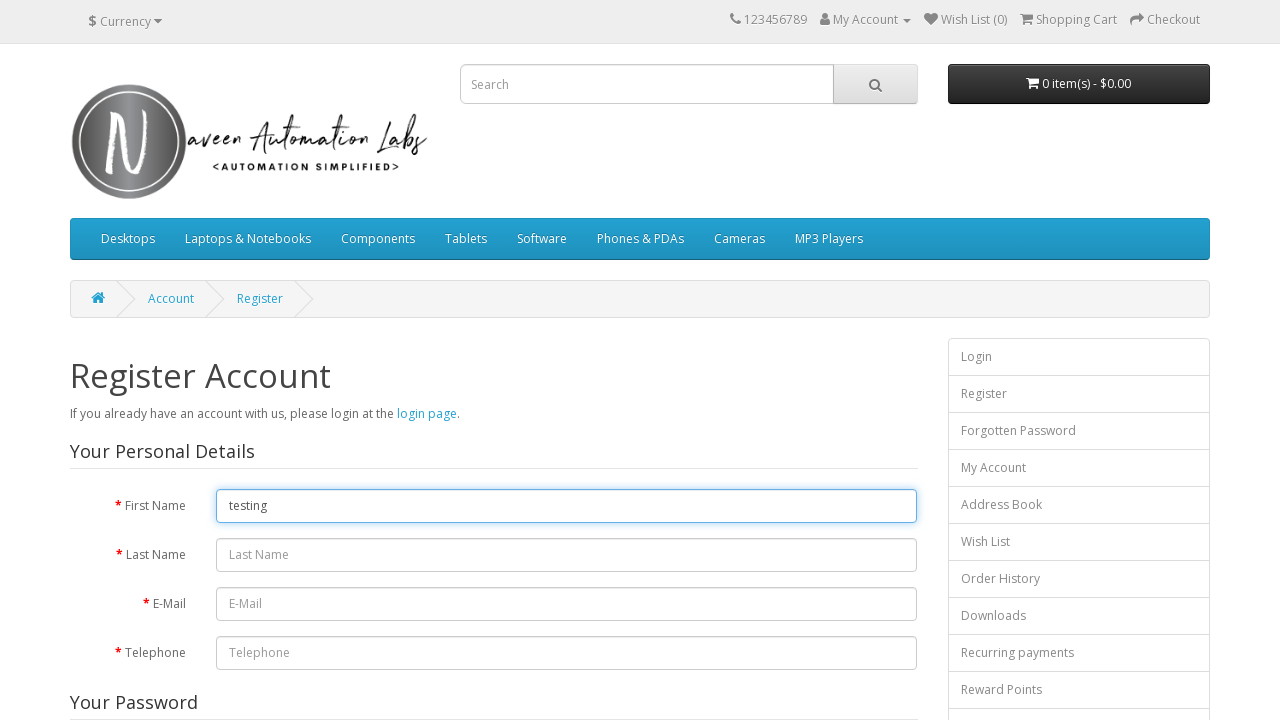

Filled lastname field with 'automation' on #input-lastname
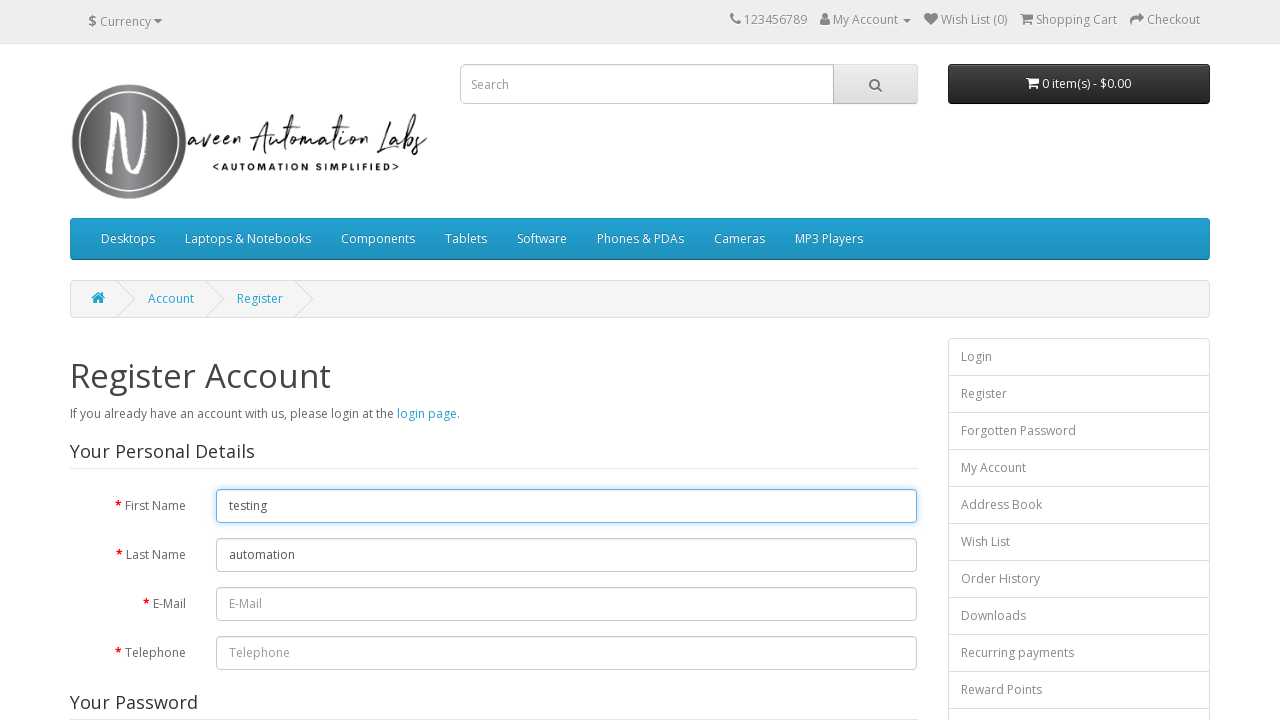

Retrieved lastname field value: 'automation'
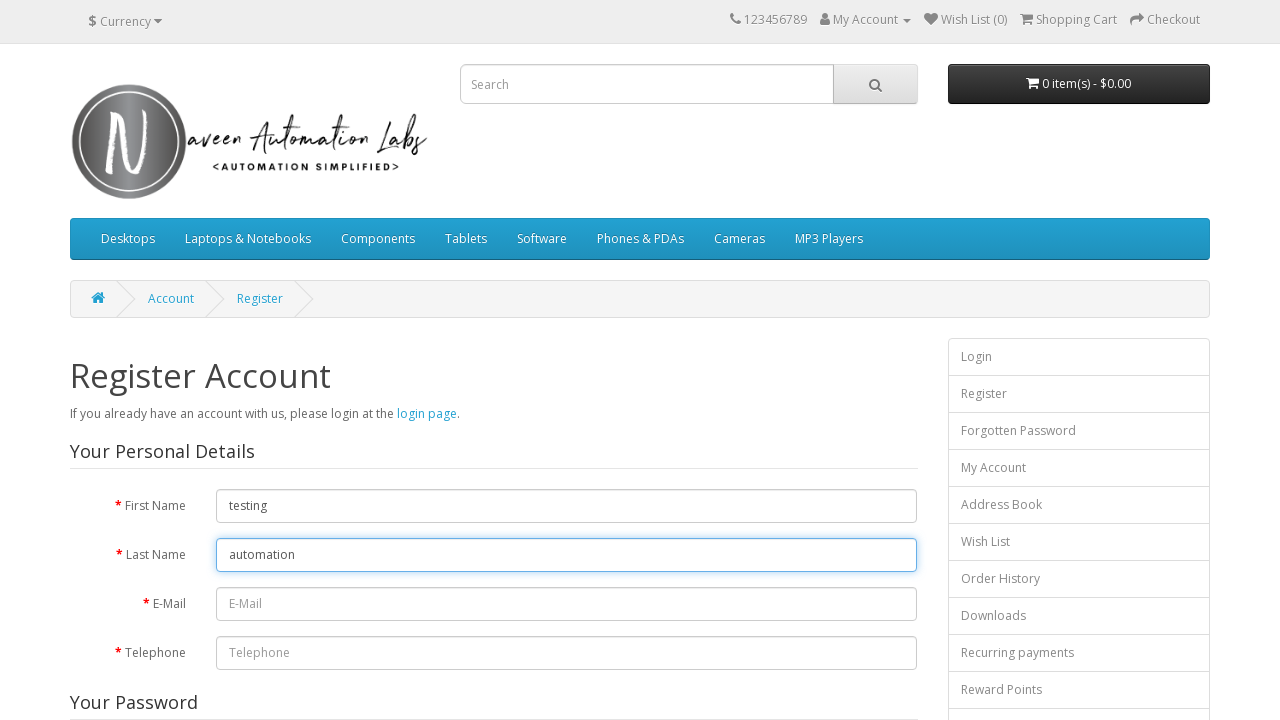

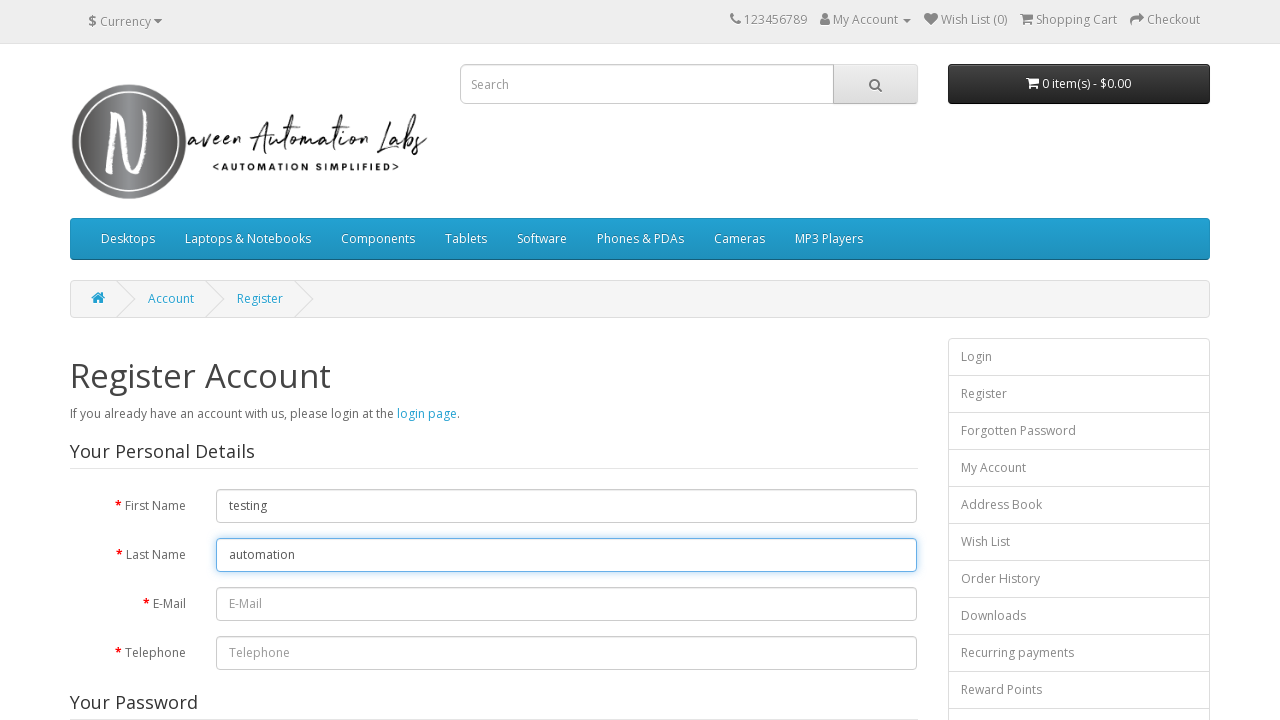